Navigates to CoinMarketCap homepage and verifies that the cryptocurrency market table loads with data rows

Starting URL: https://coinmarketcap.com

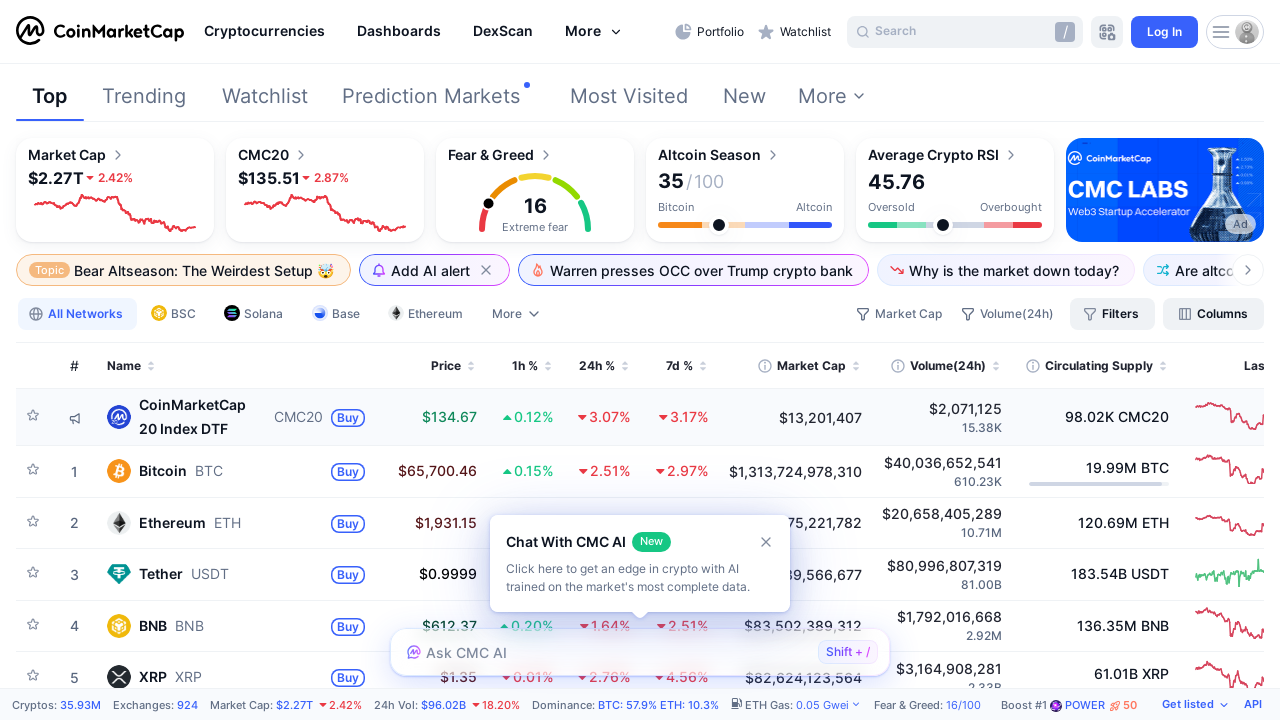

Waited for cryptocurrency market table to load
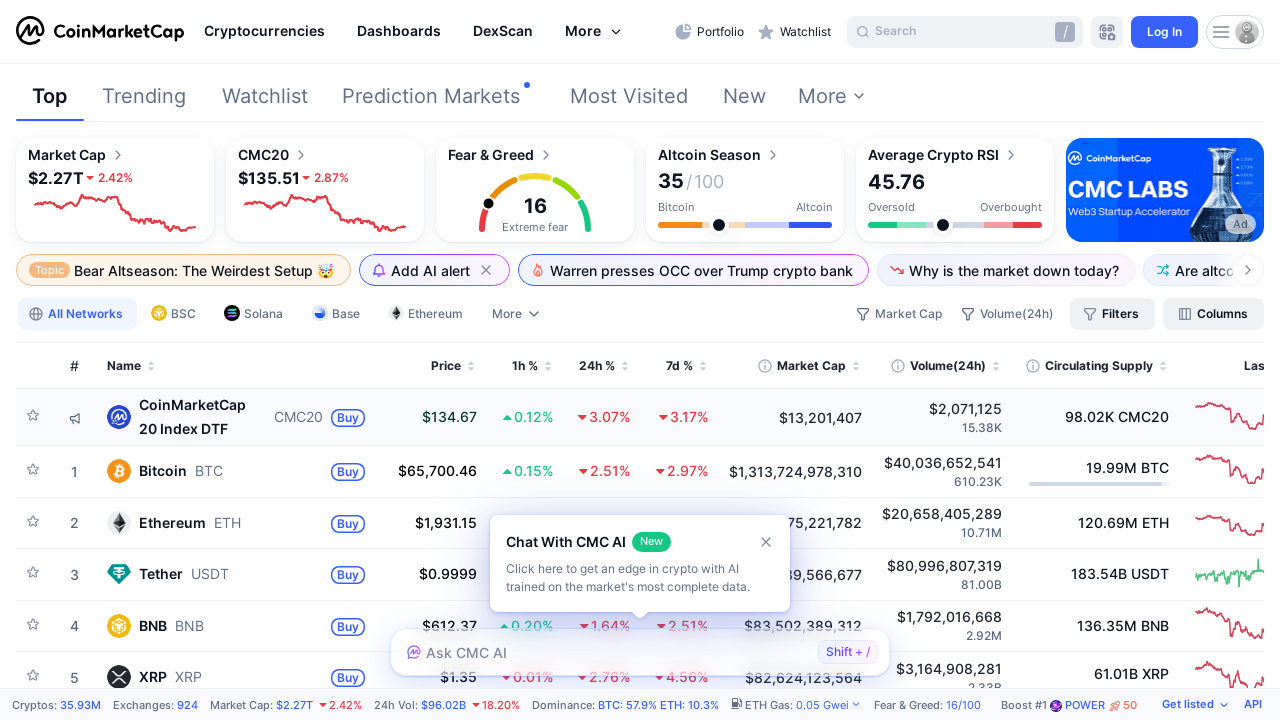

Verified that market table data rows are present
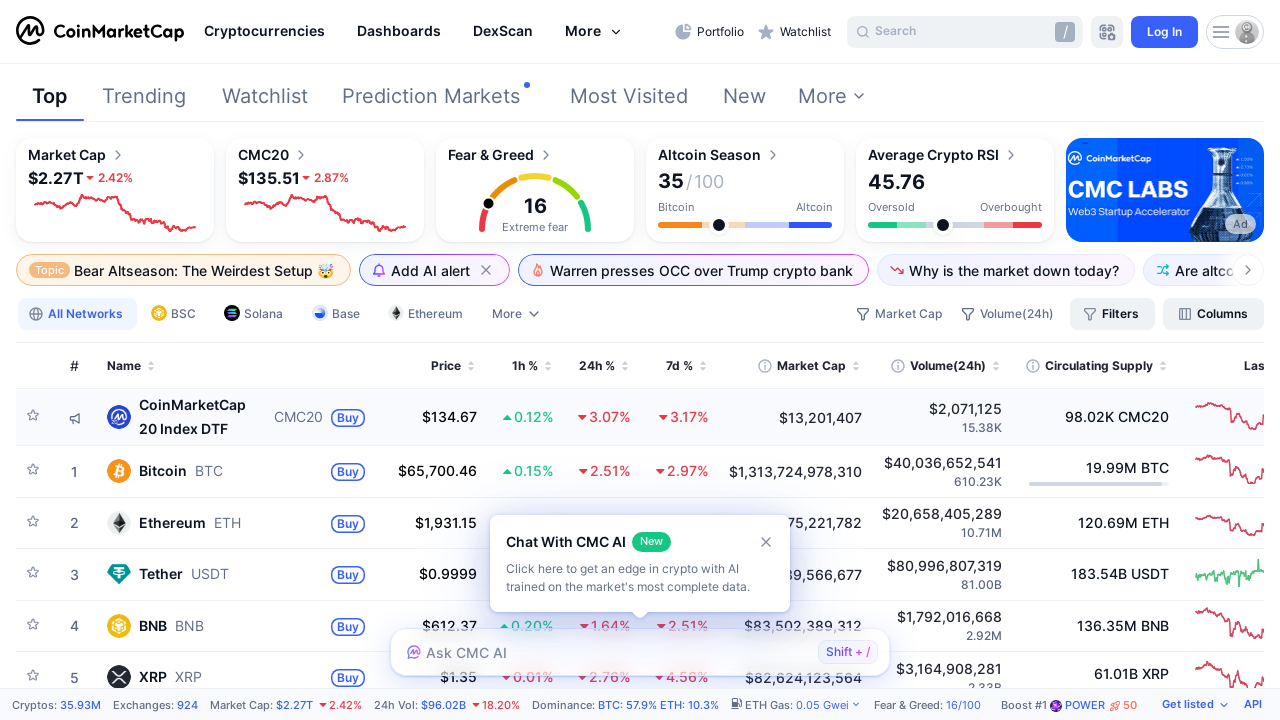

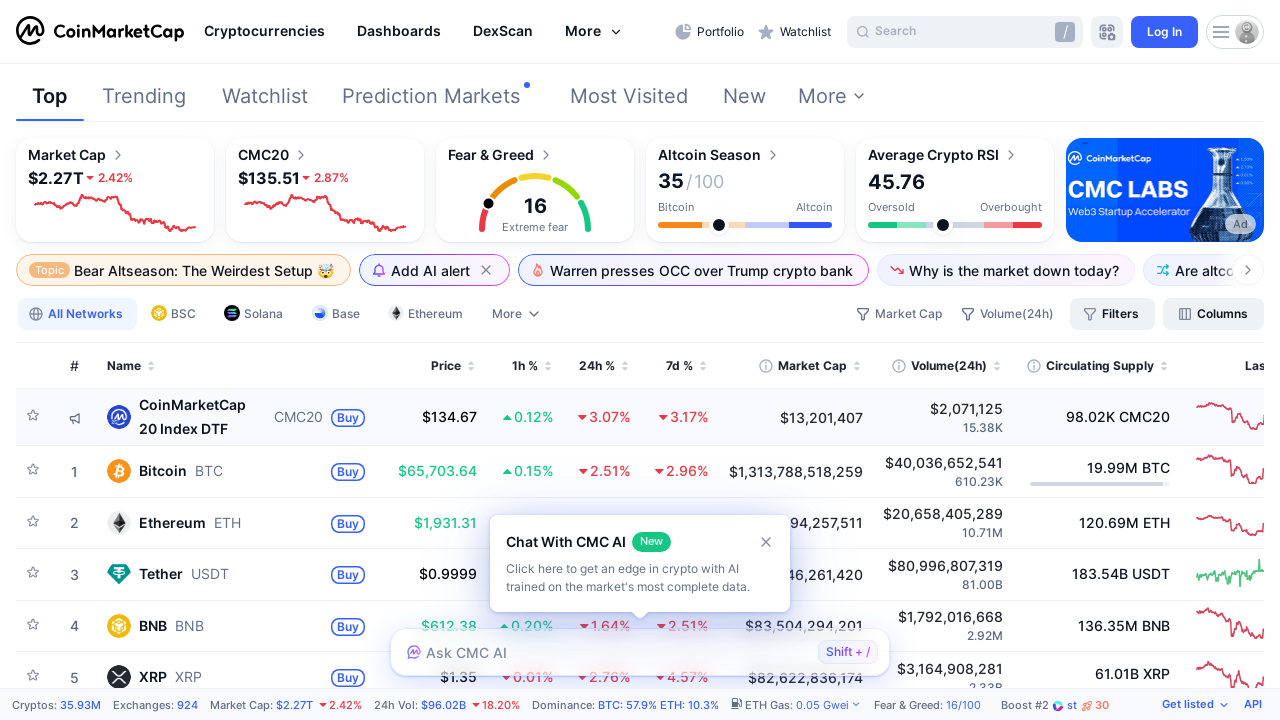